Navigates to Apple Music's Top 100 Korea playlist page and waits for the songs list to fully load, verifying that the playlist content is displayed.

Starting URL: https://music.apple.com/kr/playlist/%EC%98%A4%EB%8A%98%EC%9D%98-top-100-%EB%8C%80%ED%95%9C%EB%AF%BC%EA%B5%AD/pl.d3d10c32fbc540b38e266367dc8cb00c

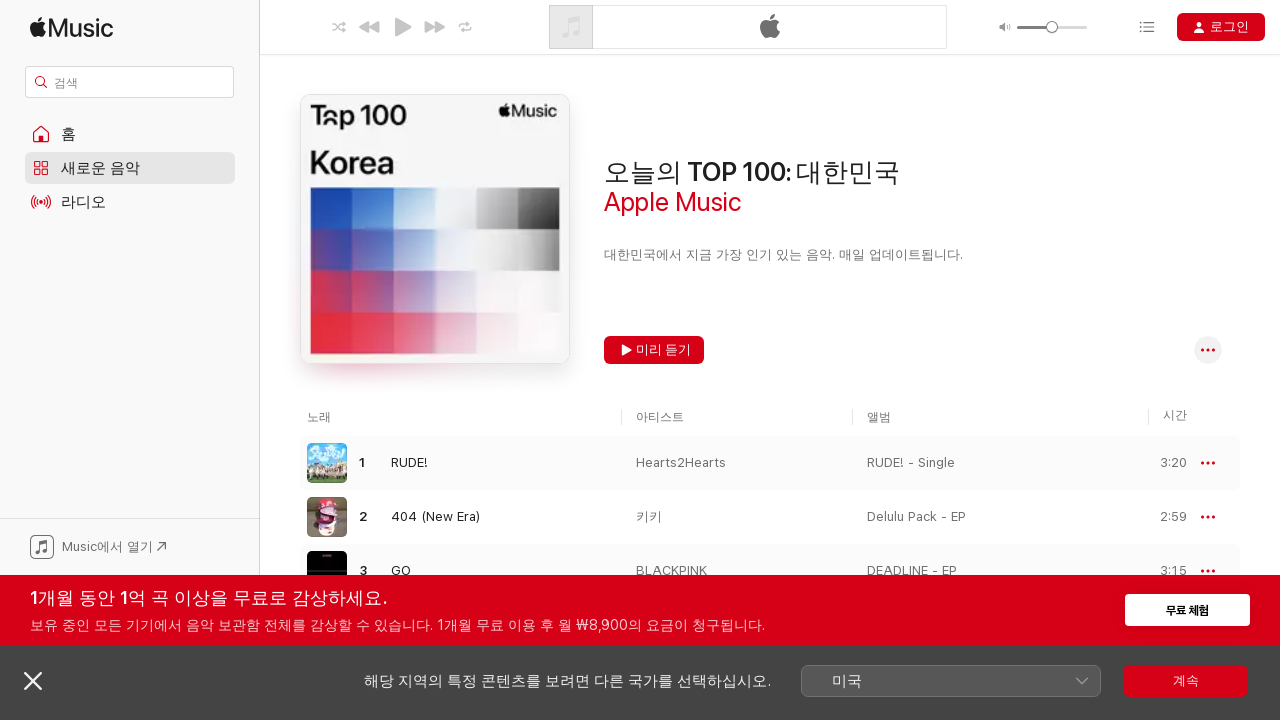

Waited for songs list to load on Apple Music Top 100 Korea playlist
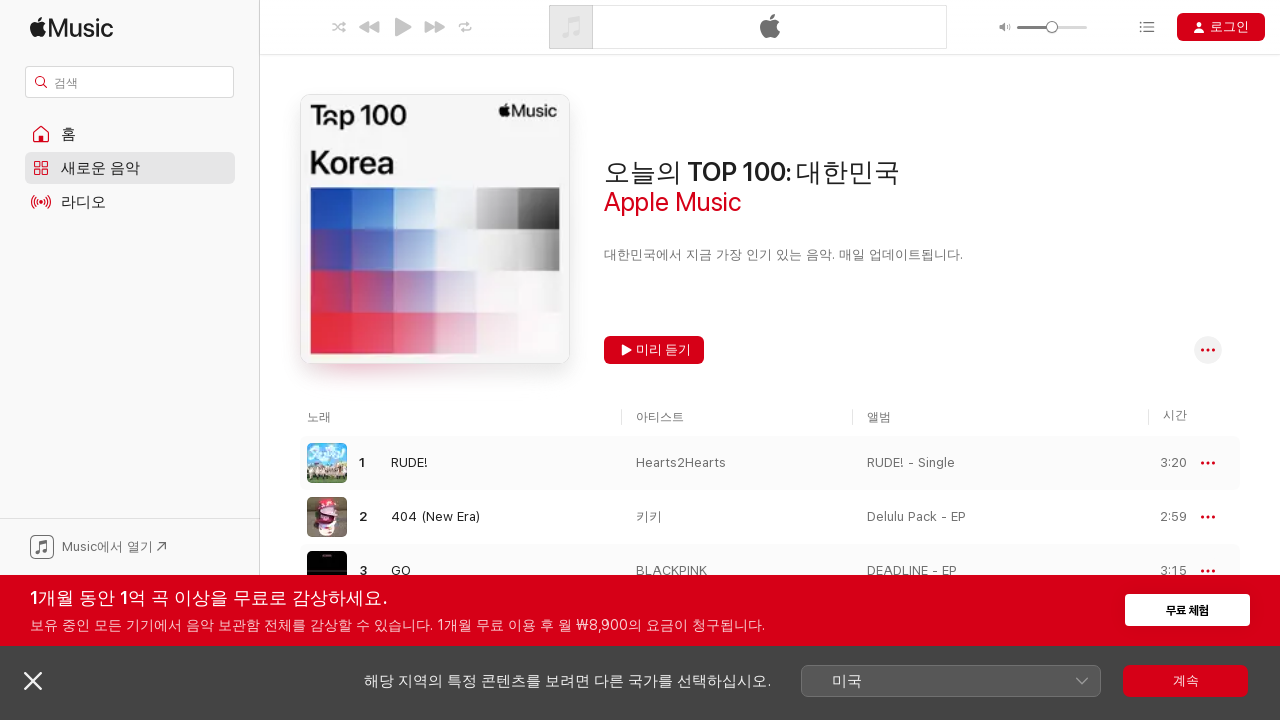

Verified that song rows are present in the playlist
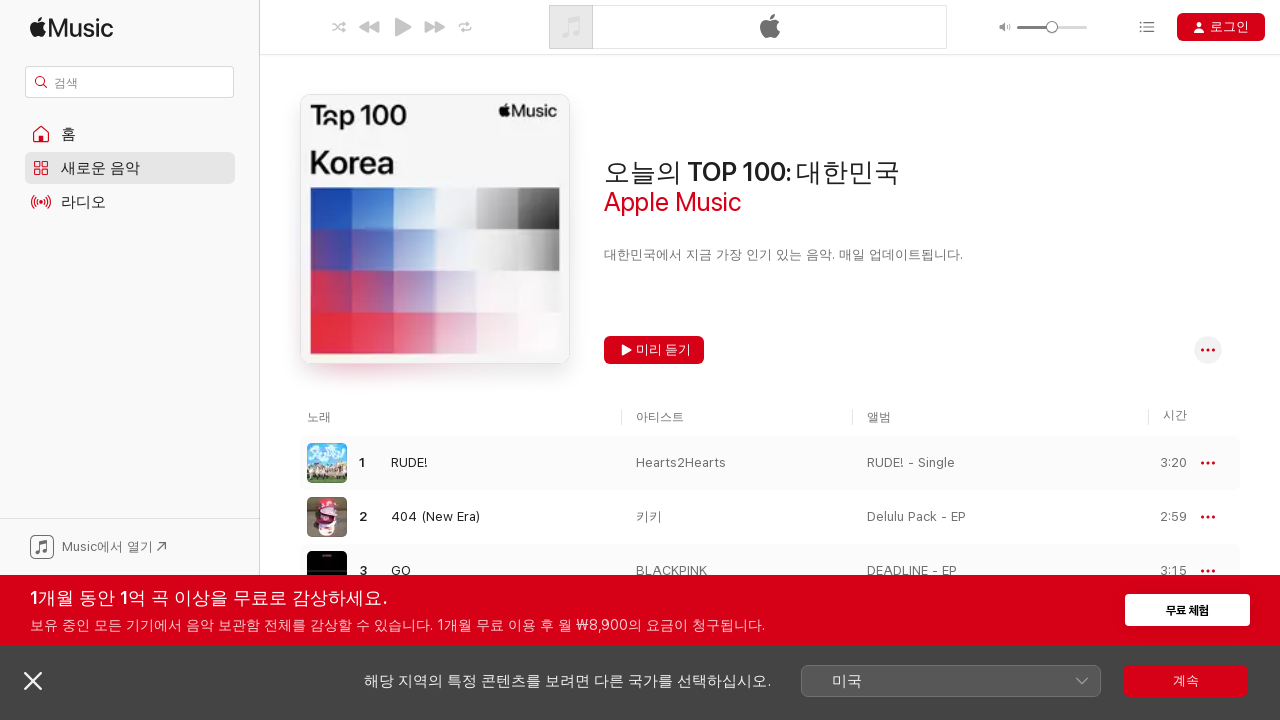

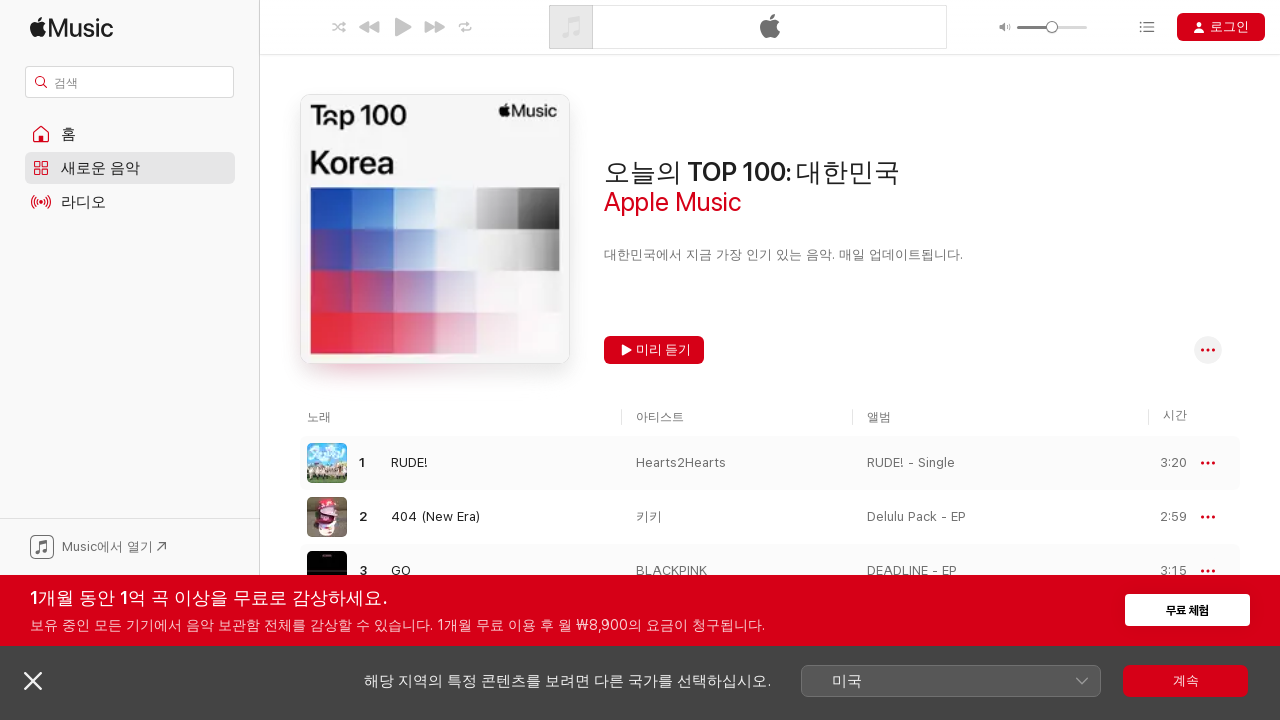